Tests sending the TAB key using keyboard actions without targeting a specific element, and verifies the page displays the correct key press result.

Starting URL: http://the-internet.herokuapp.com/key_presses

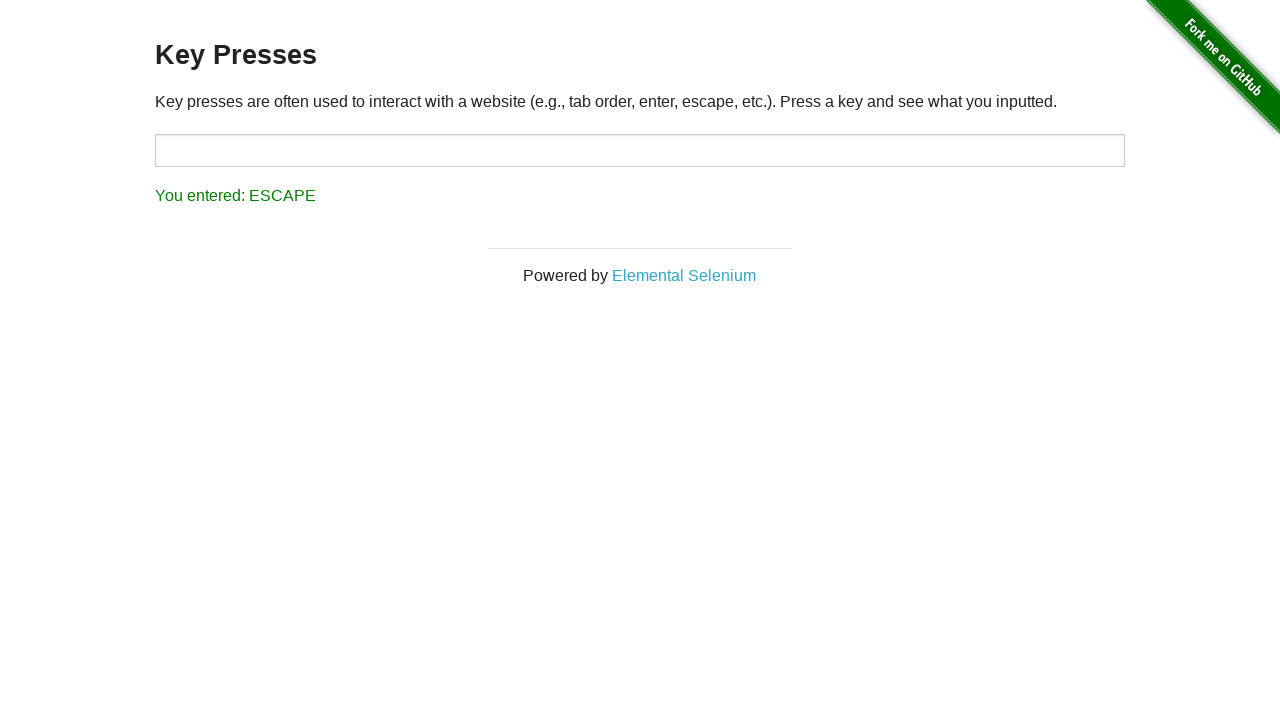

Pressed TAB key using keyboard action
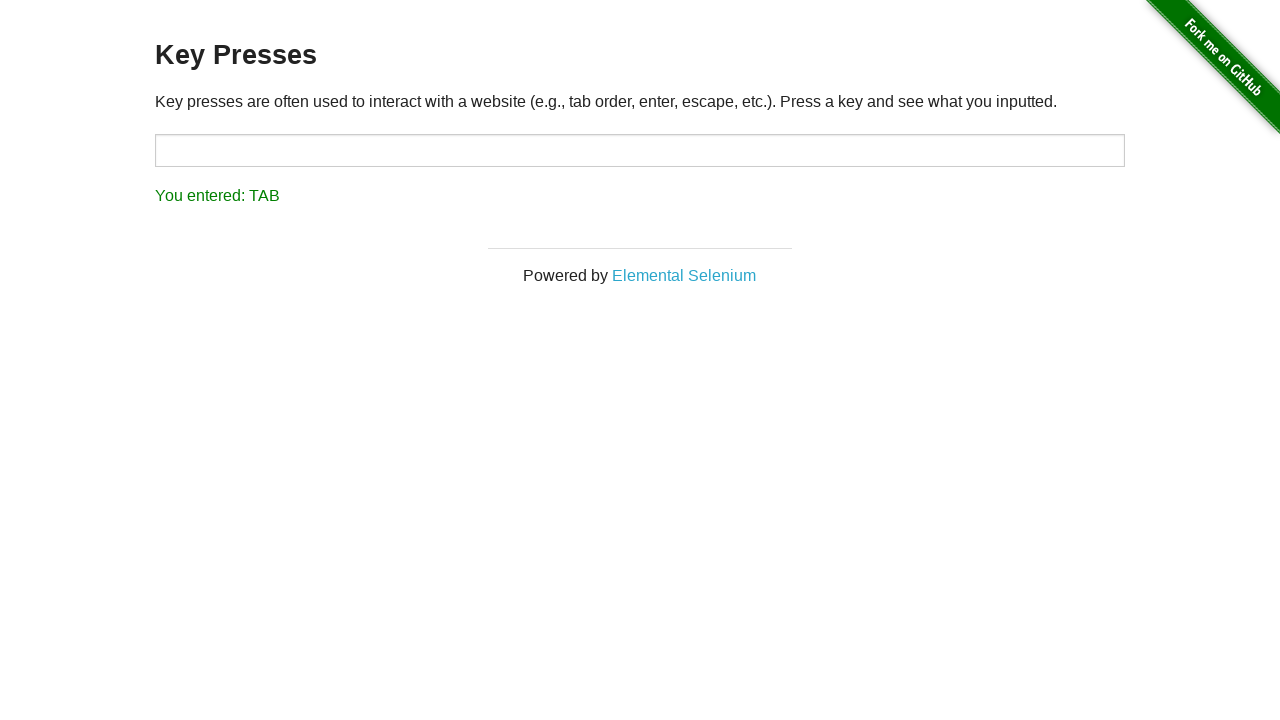

Retrieved result text from page
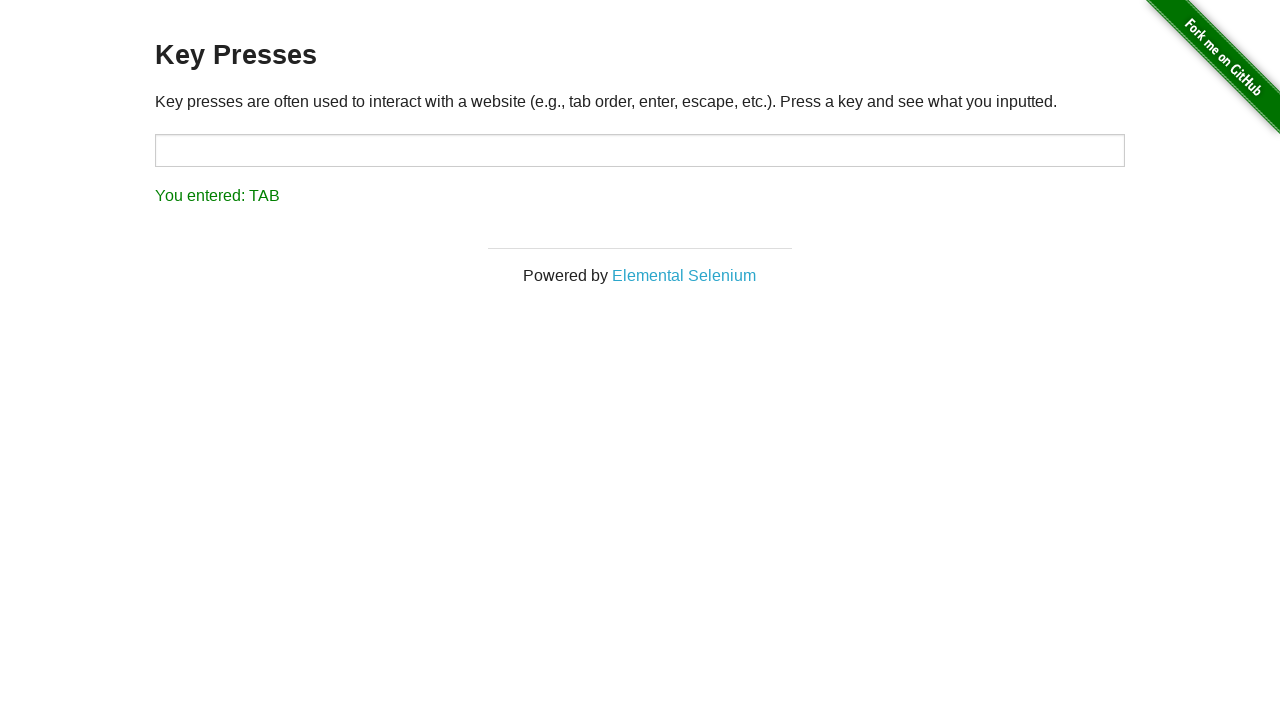

Verified result text shows 'You entered: TAB'
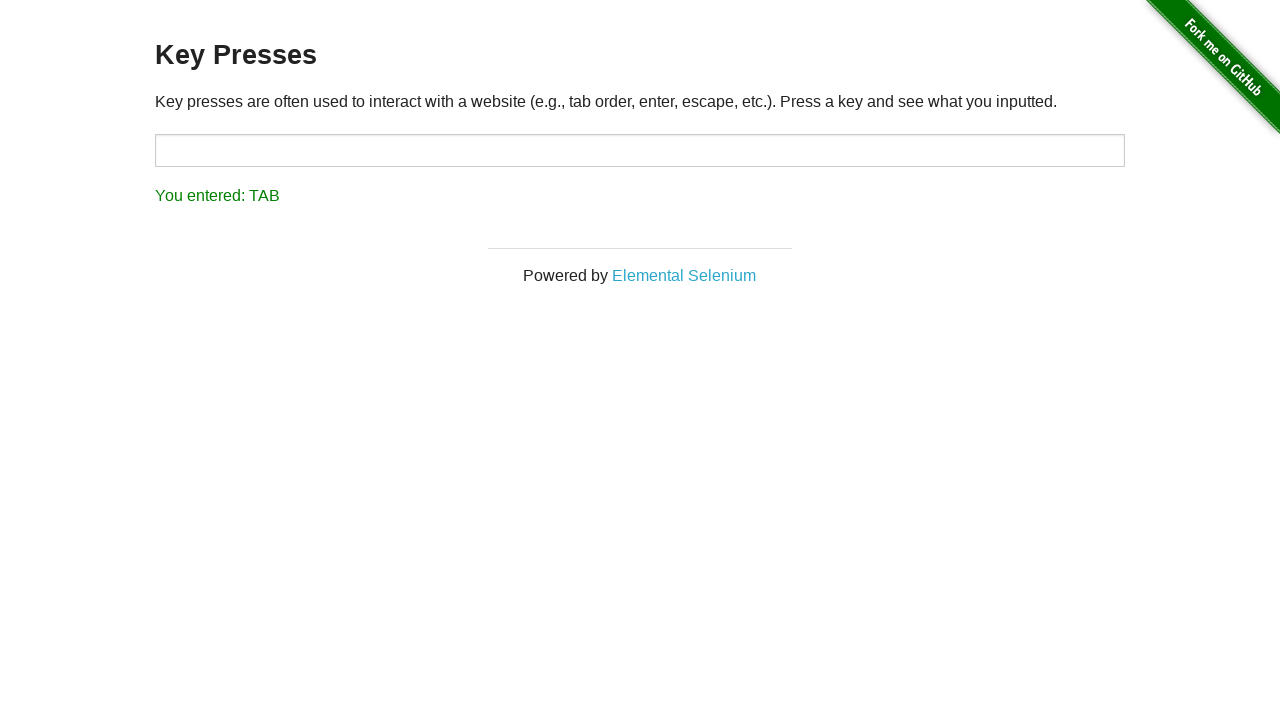

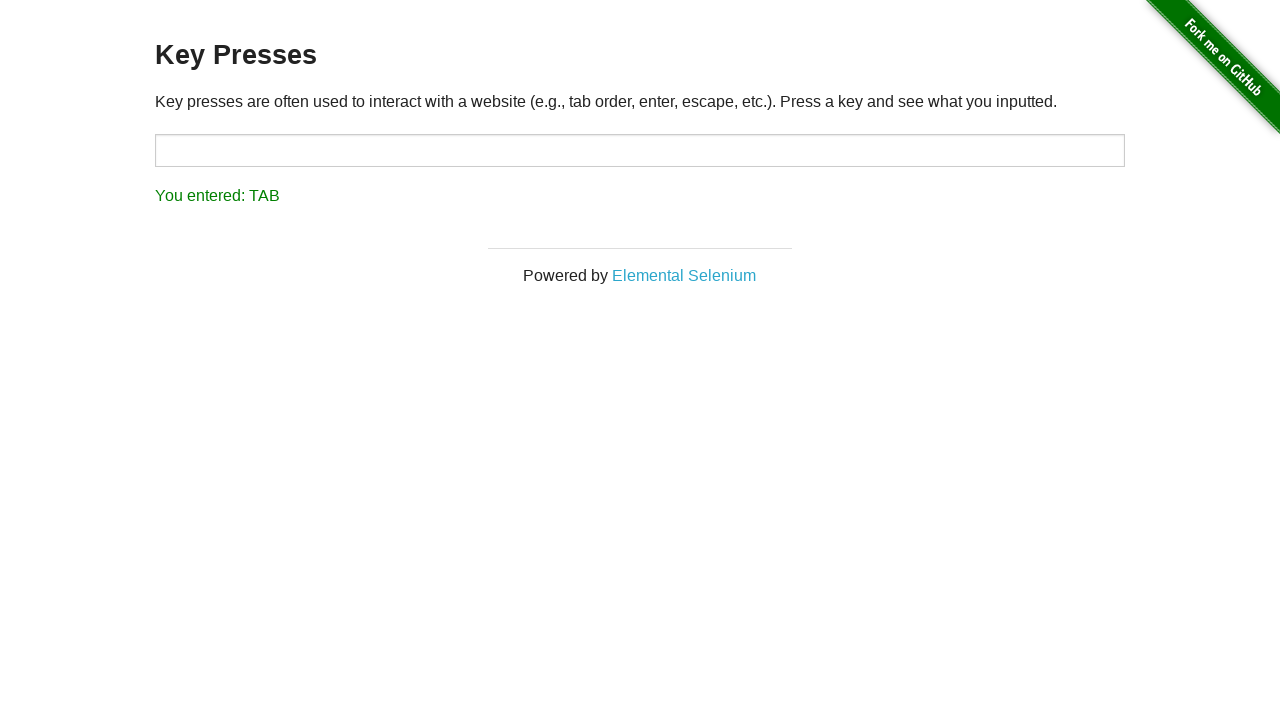